Tests large modal dialog by opening it, verifying content, and closing it

Starting URL: https://demoqa.com

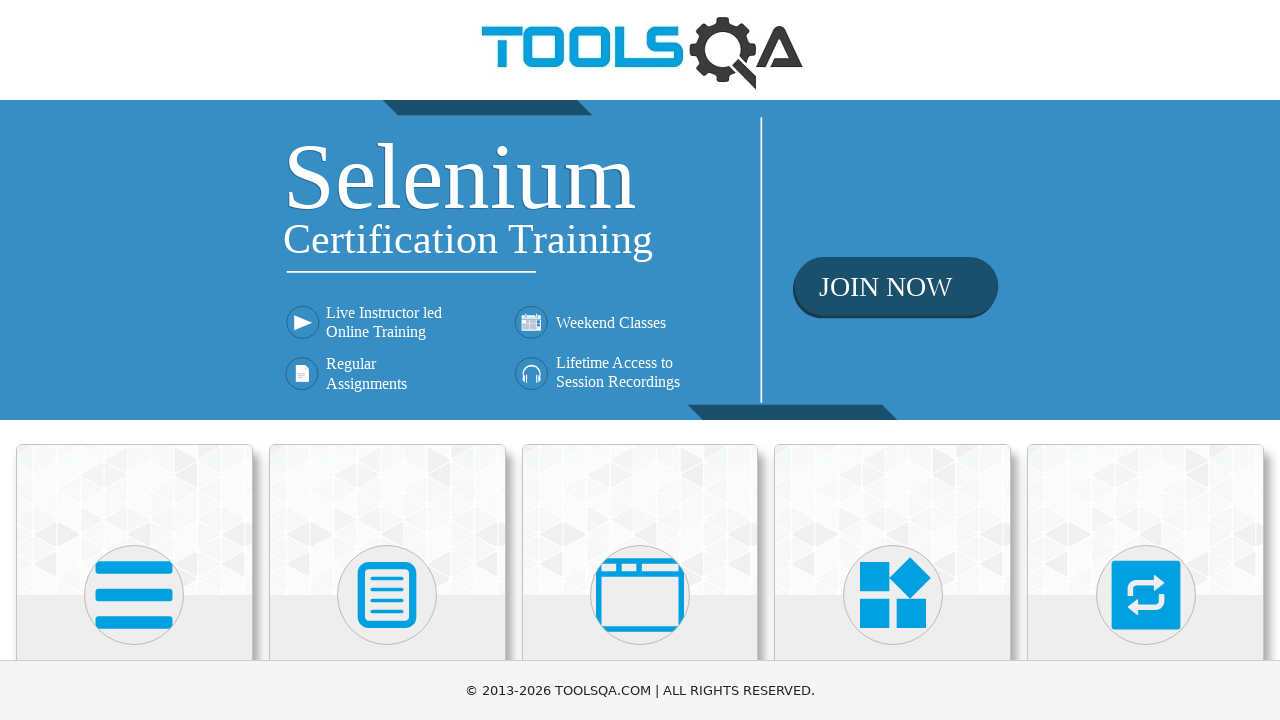

Clicked on Alerts, Frame & Windows category at (640, 508) on xpath=//div[@class='category-cards']/*[3]
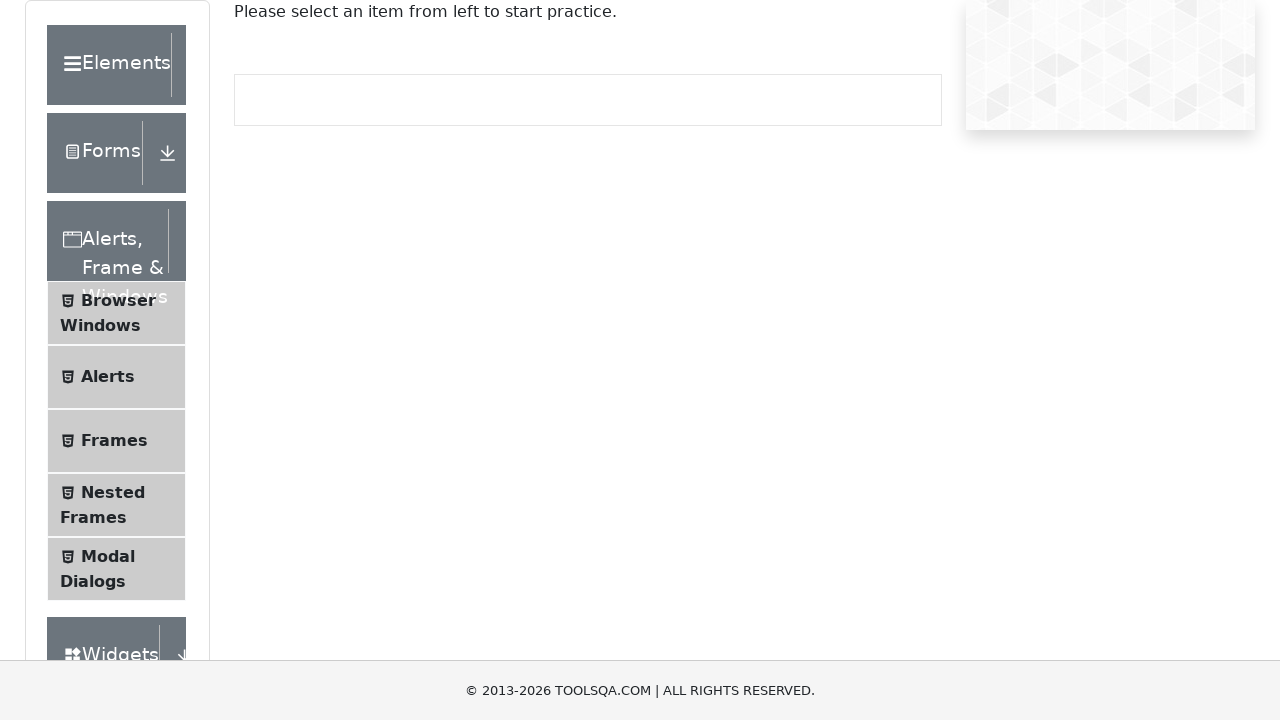

Clicked on Modal Dialogs menu item at (108, 556) on xpath=//span[text()='Modal Dialogs']
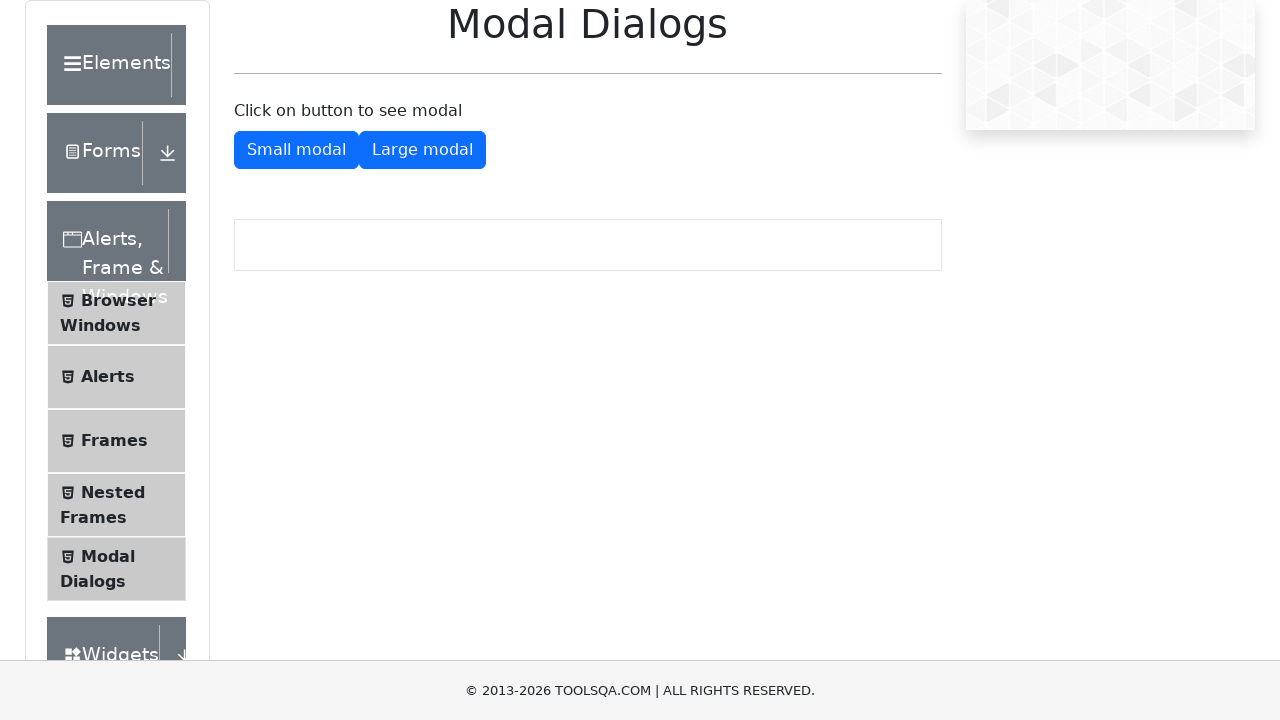

Clicked on Large Modal button to open the modal dialog at (422, 150) on #showLargeModal
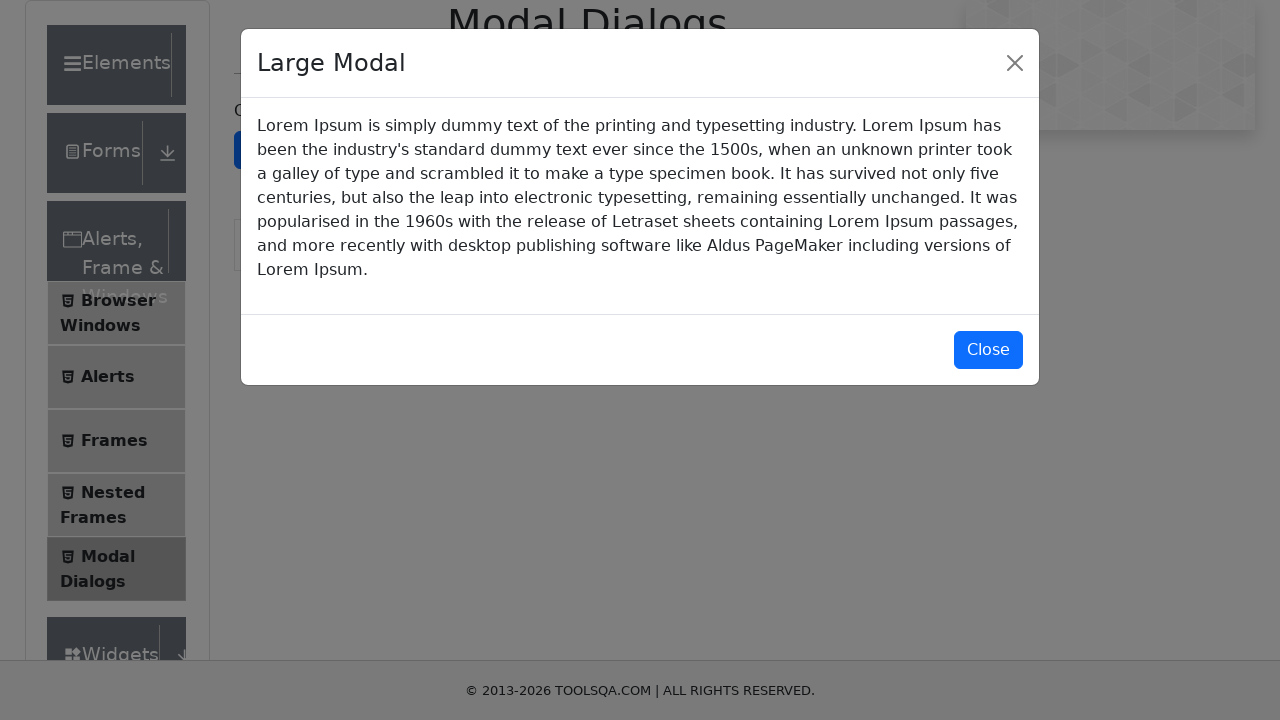

Large modal dialog appeared and content loaded
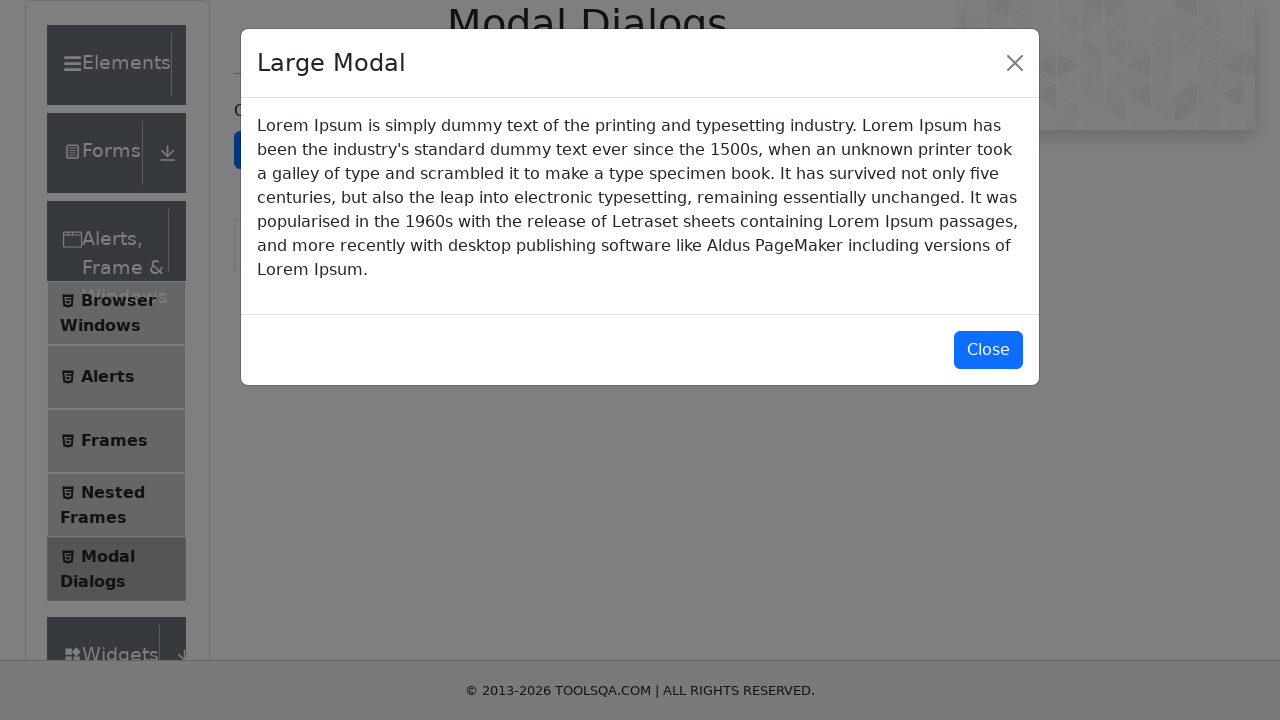

Clicked Close button to dismiss the large modal dialog at (988, 350) on xpath=//button[text()='Close']
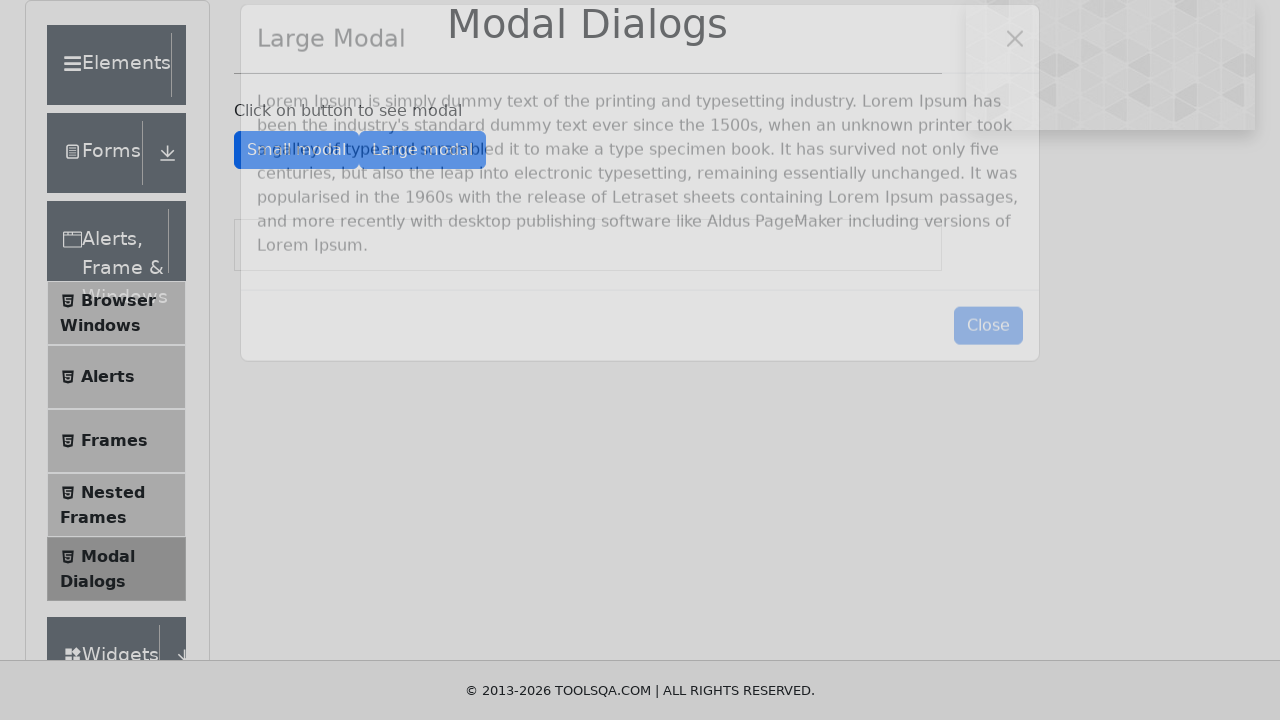

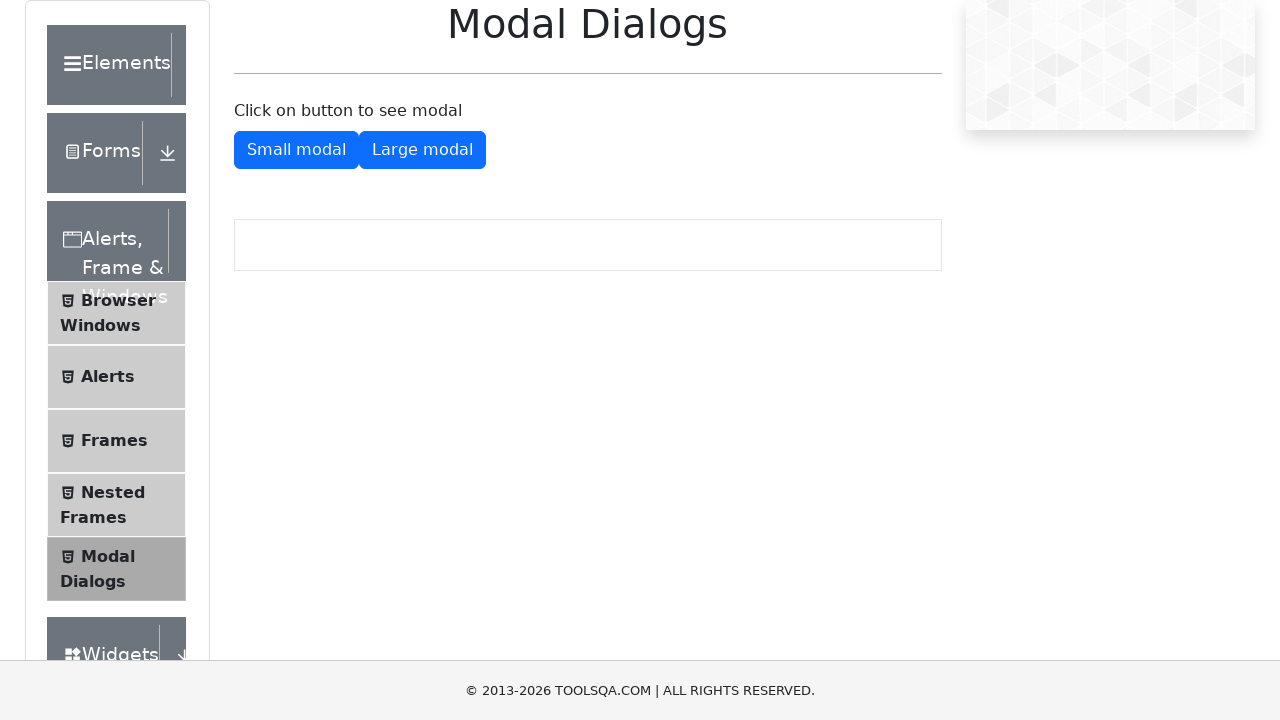